Tests that the Wikipedia beta main page has the correct title "Wikipedia, the free encyclopedia"

Starting URL: https://en.wikipedia.beta.wmflabs.org/wiki/Main_Page

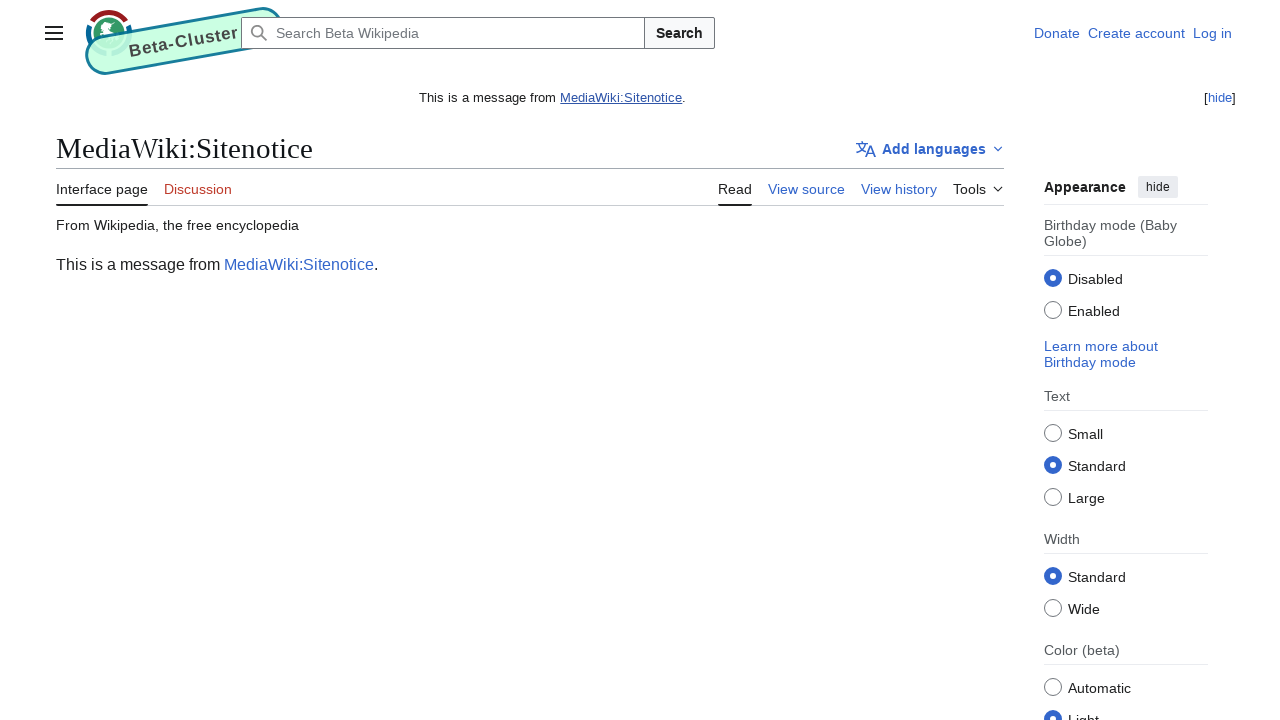

Navigated to Wikipedia beta main page
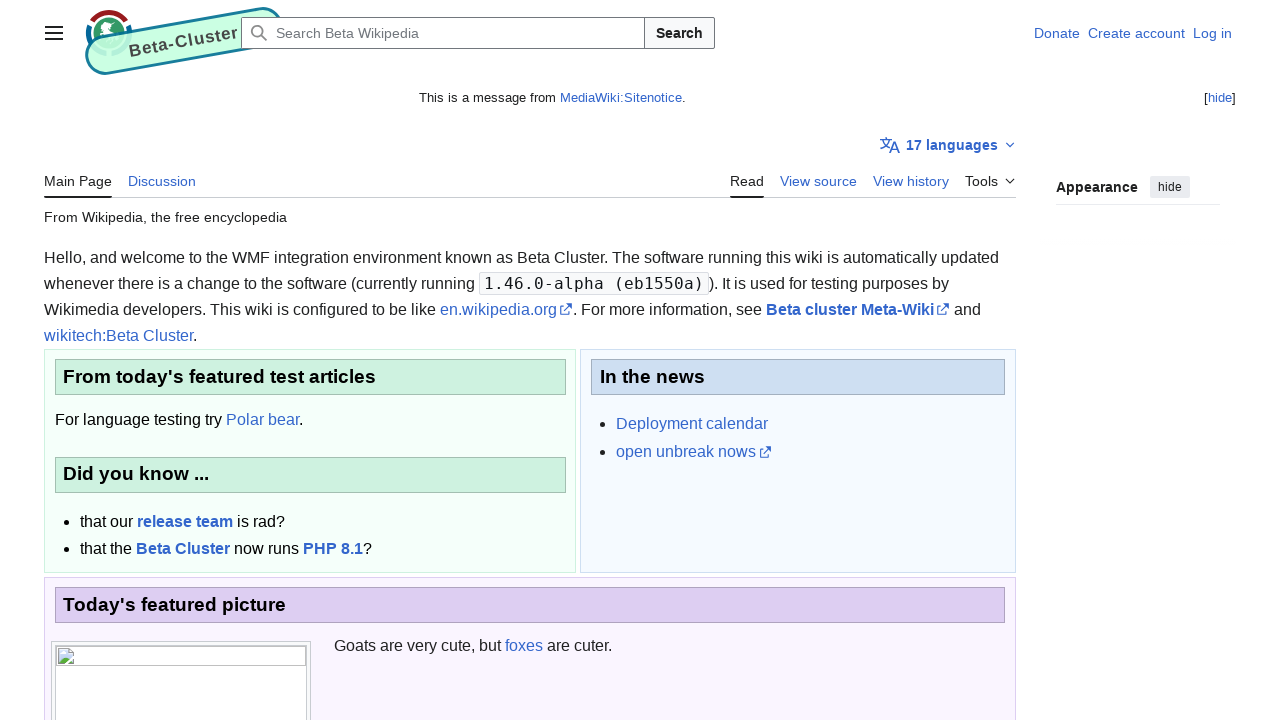

Verified page title is 'Wikipedia, the free encyclopedia'
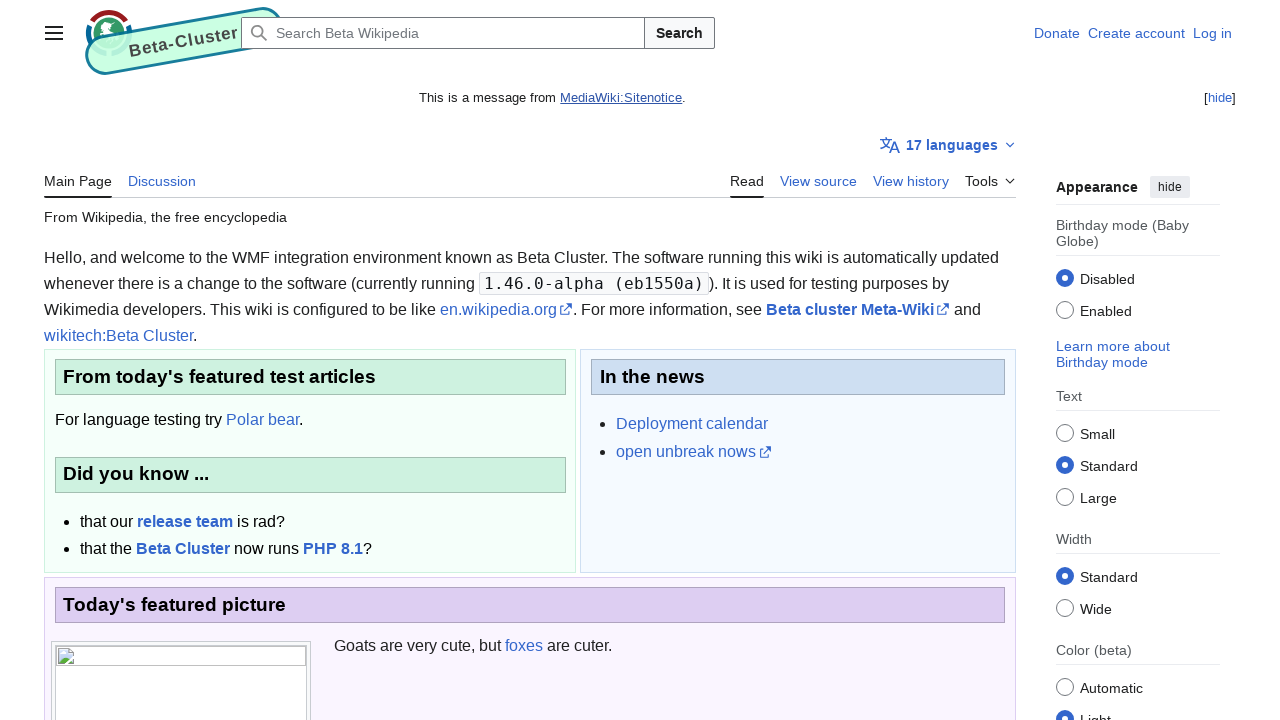

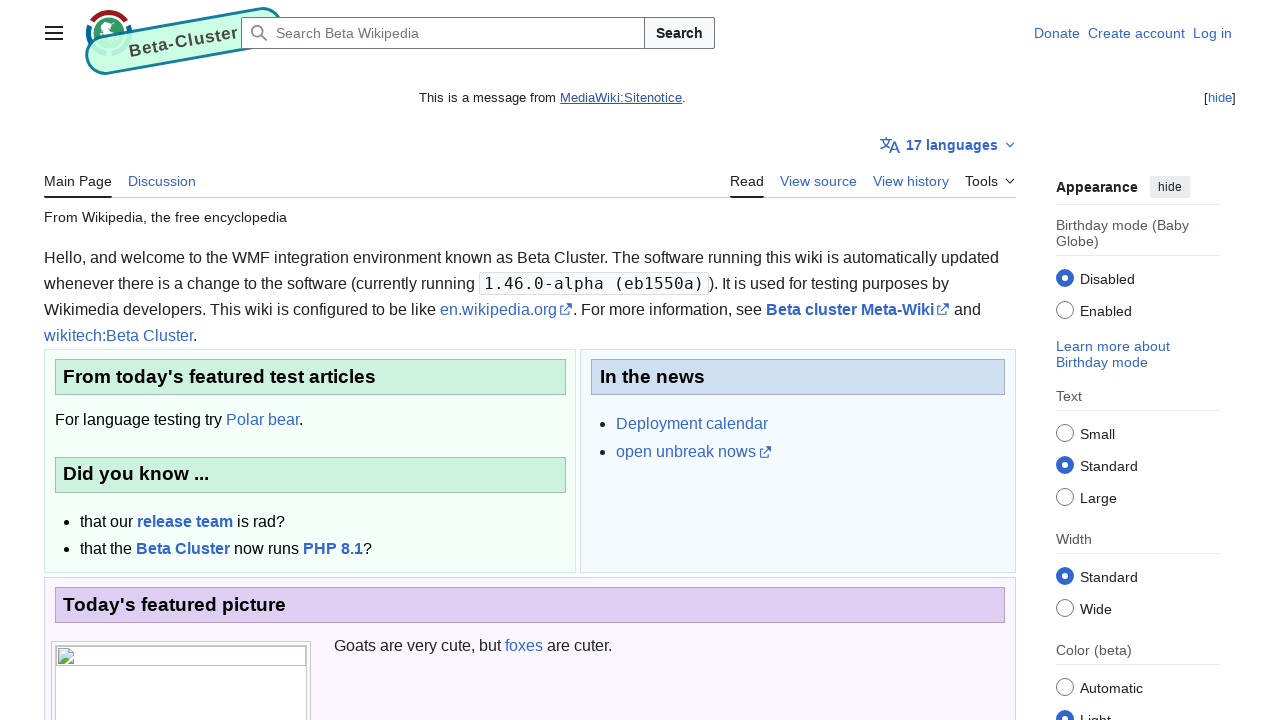